Waits for a specific price to appear, then books and solves a mathematical problem by calculating the result and submitting it

Starting URL: http://suninjuly.github.io/explicit_wait2.html

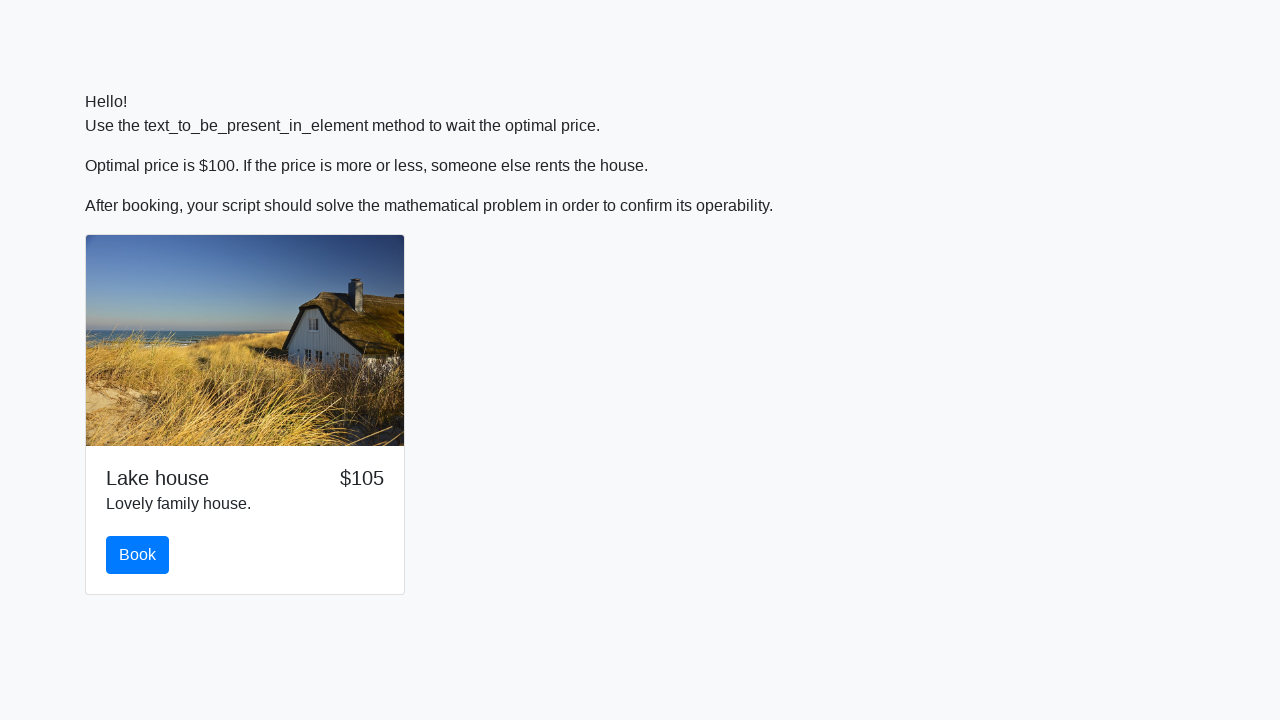

Waited for price to reach $100
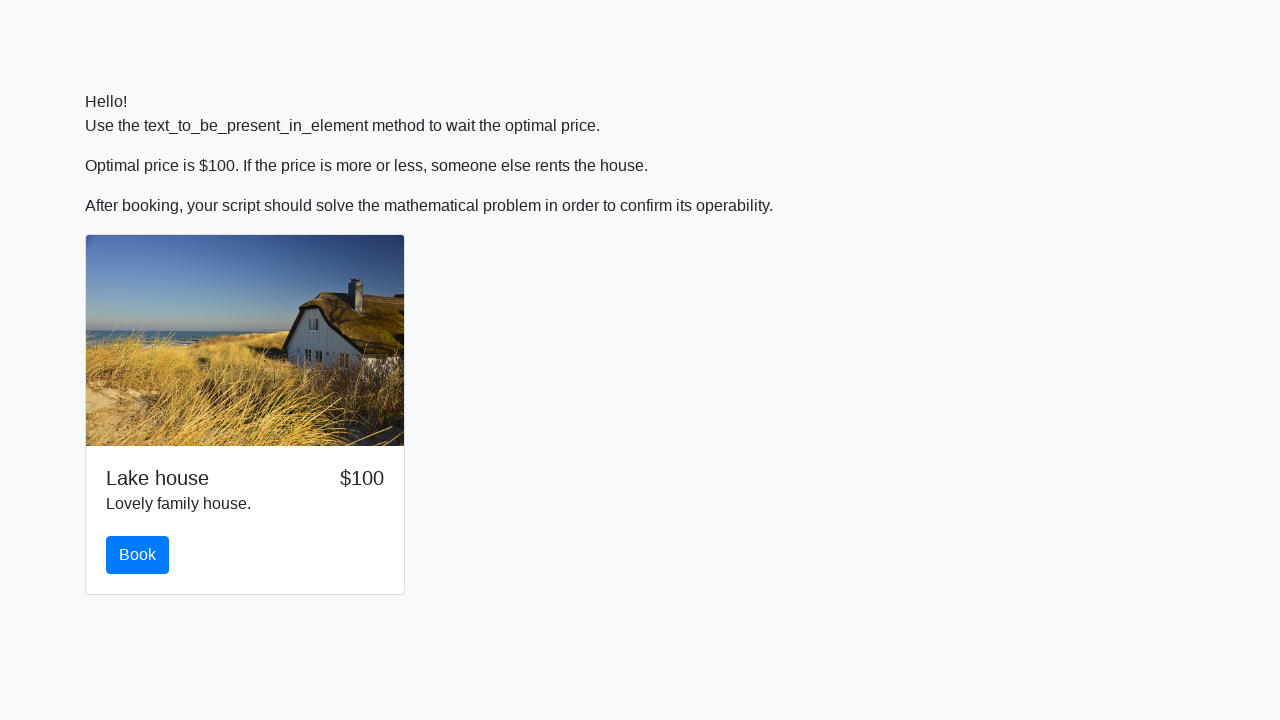

Clicked book button at (138, 555) on #book
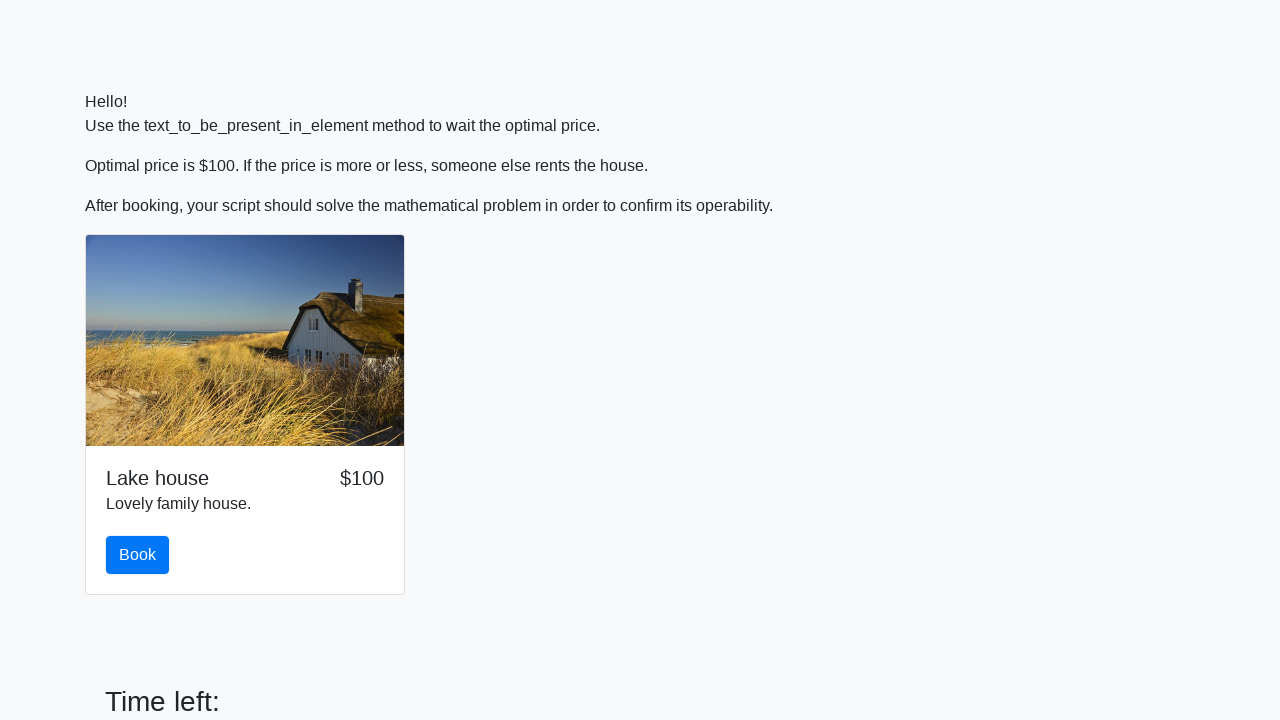

Retrieved x value from math problem: 394
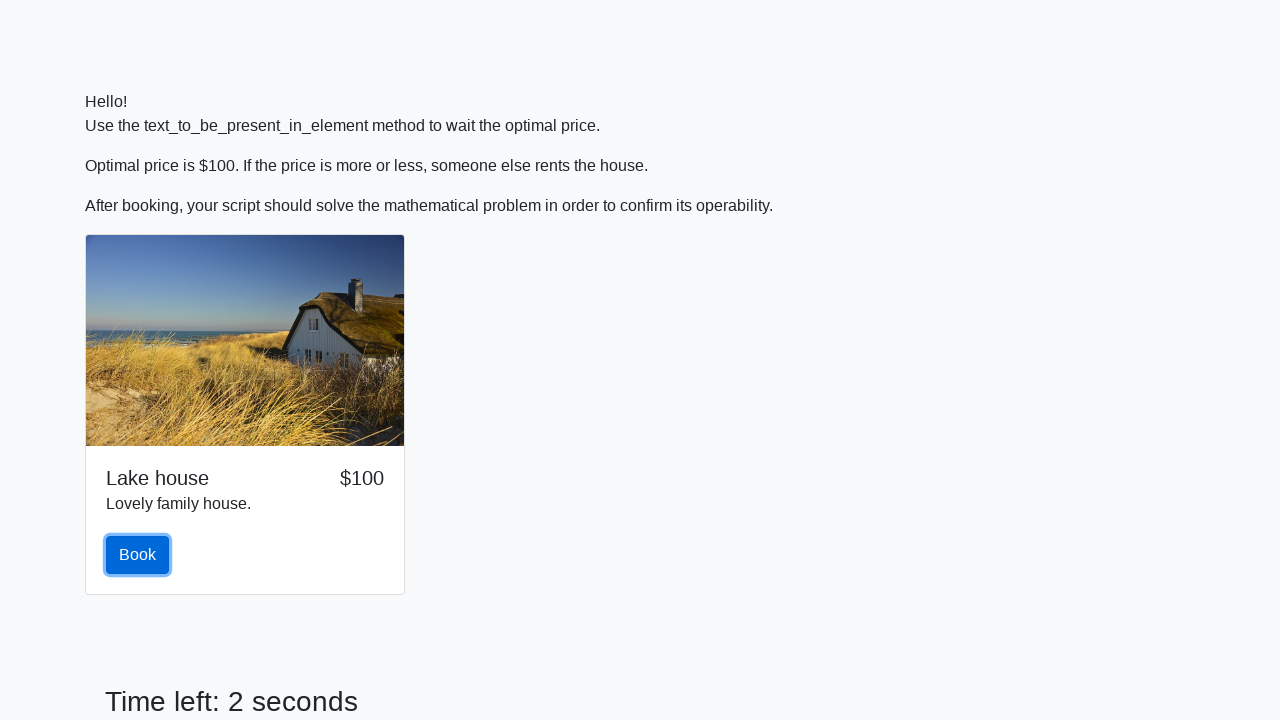

Calculated result: 2.448038727220945
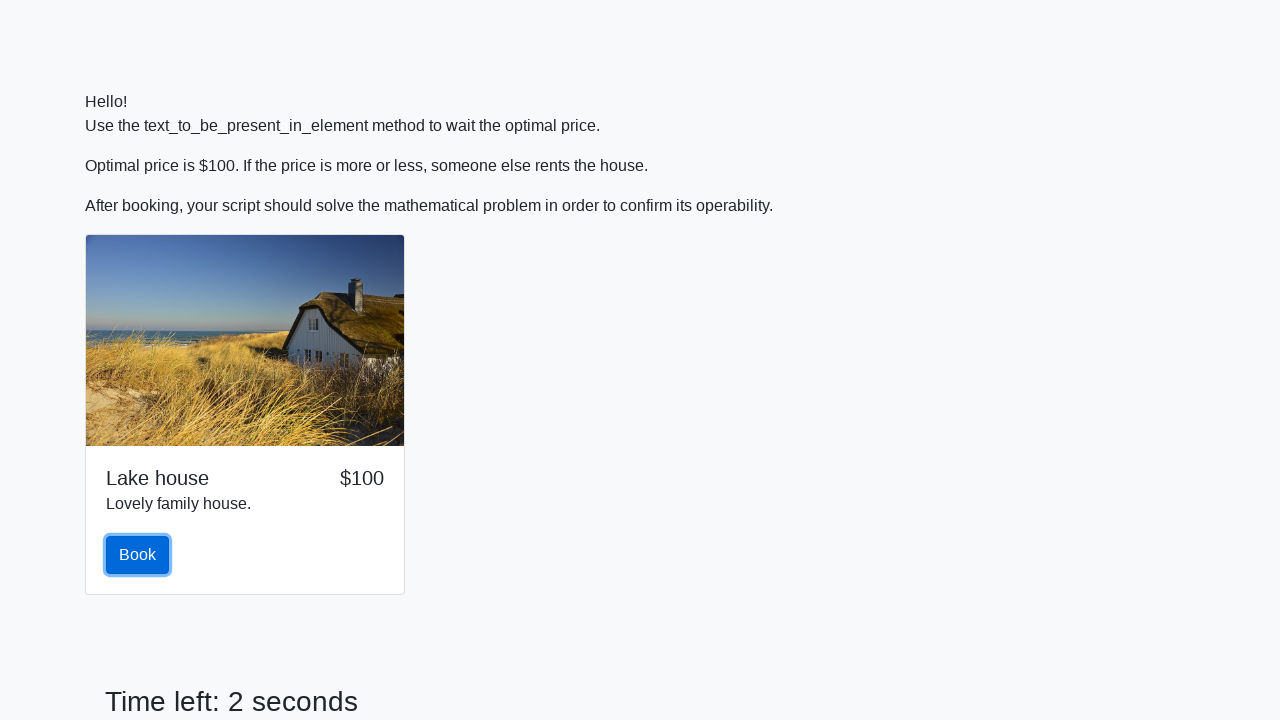

Filled answer field with calculated value: 2.448038727220945 on #answer
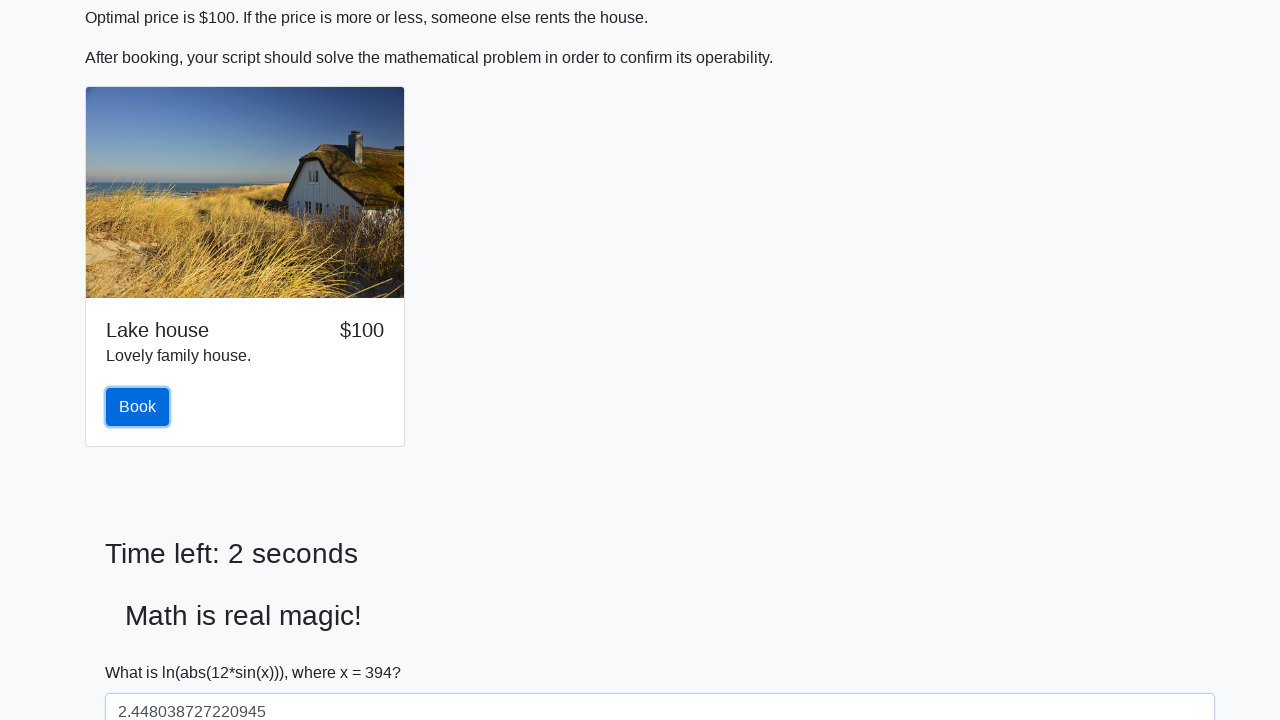

Clicked solve button to submit the answer at (143, 651) on #solve
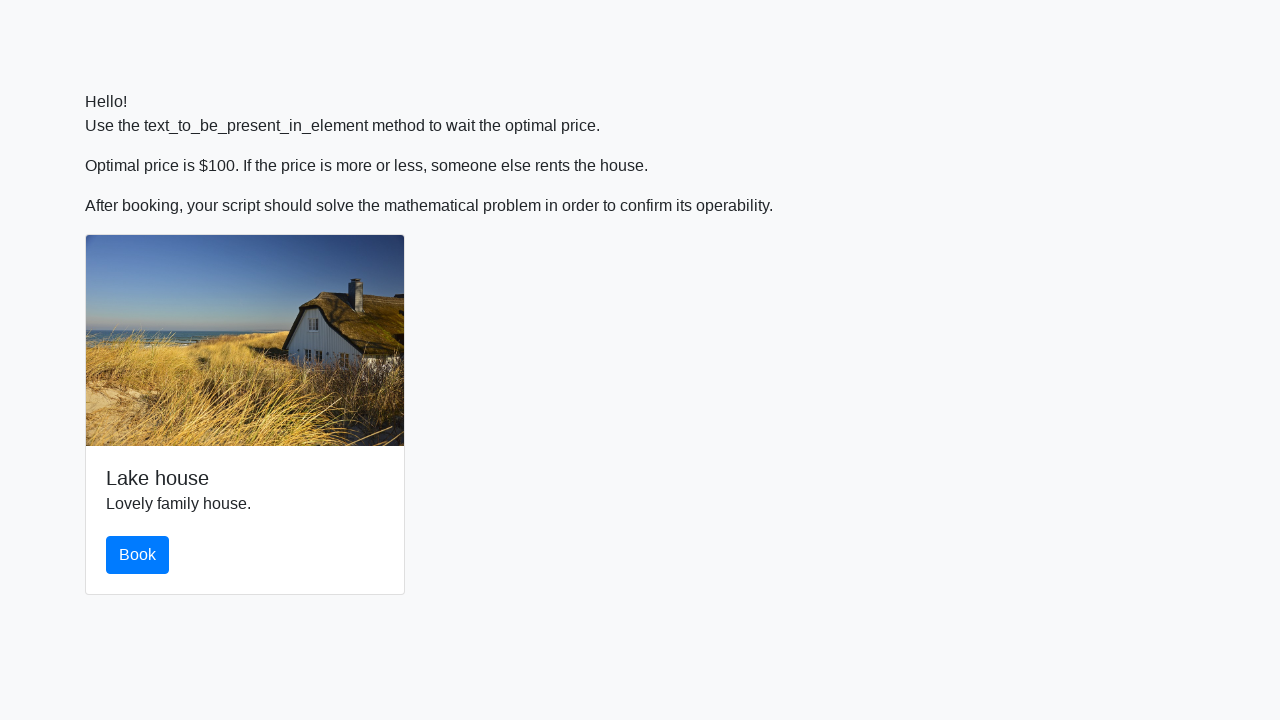

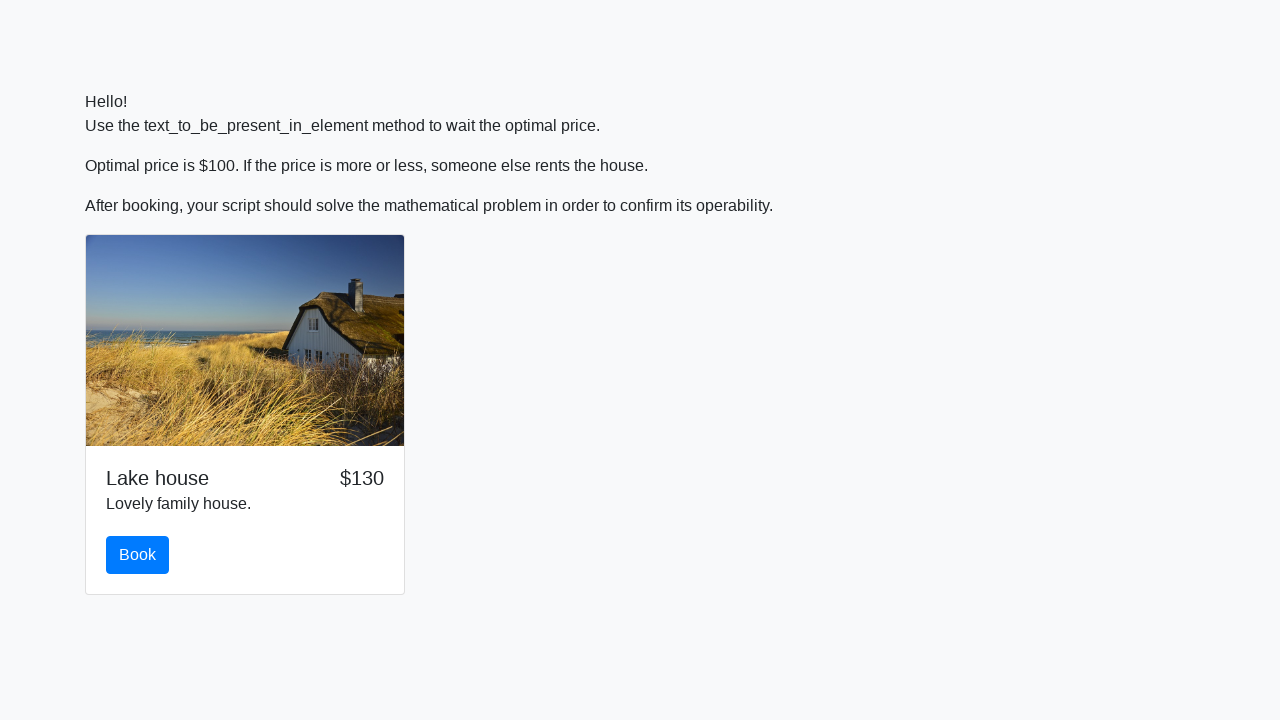